Tests that car transfer search fails with empty fields by clicking search without filling required fields and verifying error message appears.

Starting URL: https://trip.com/

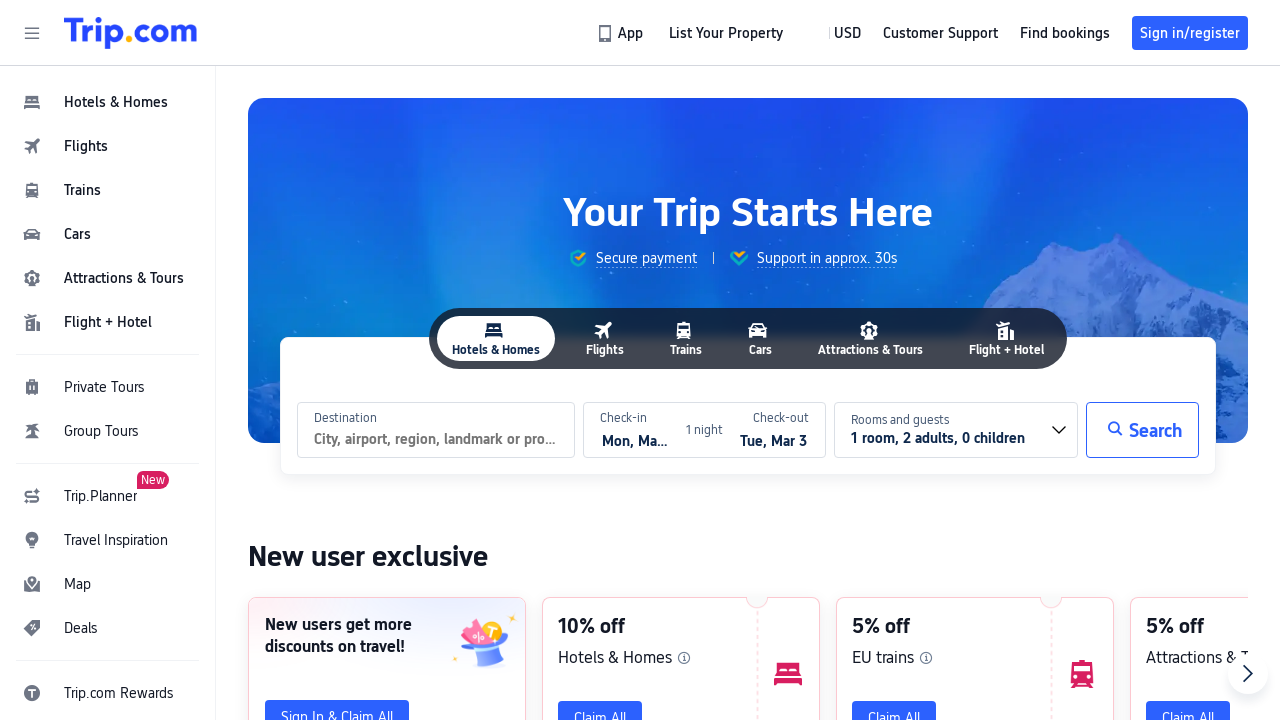

Clicked on cars navigation menu at (108, 234) on #header_action_nav_cars
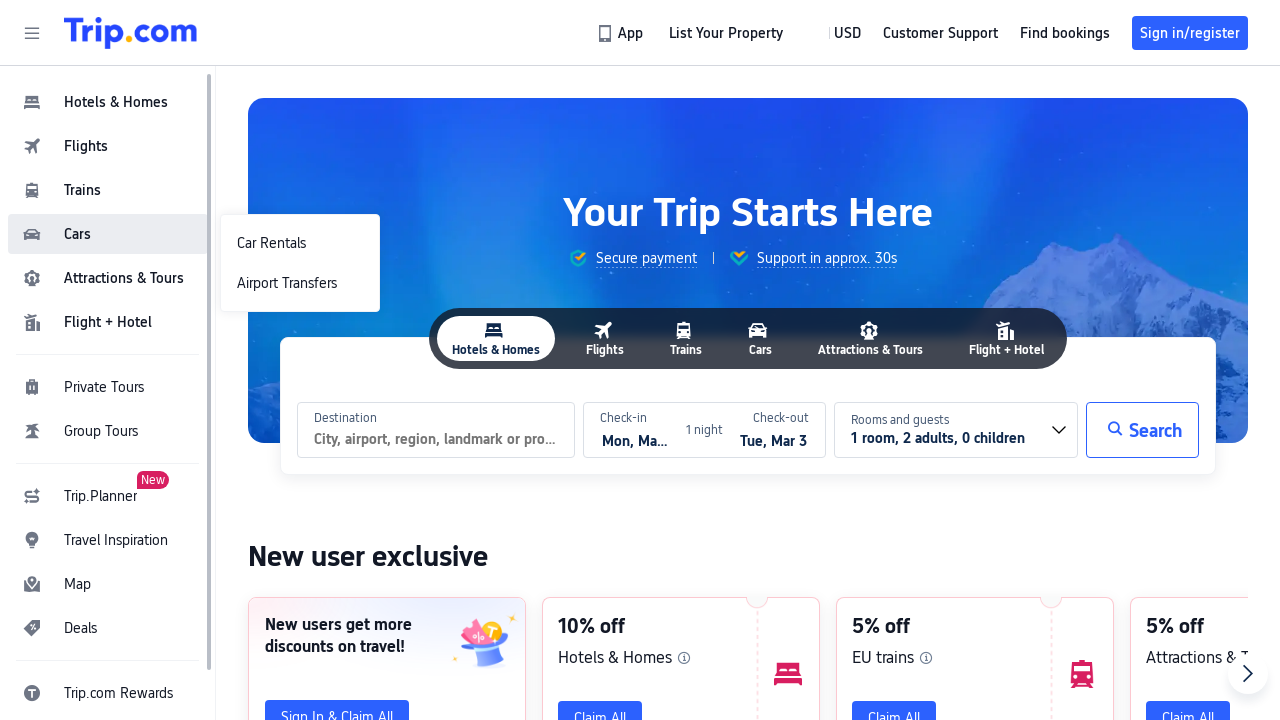

Clicked on Airport Transfers option at (300, 283) on #header_action_nav_Airport\ Transfers
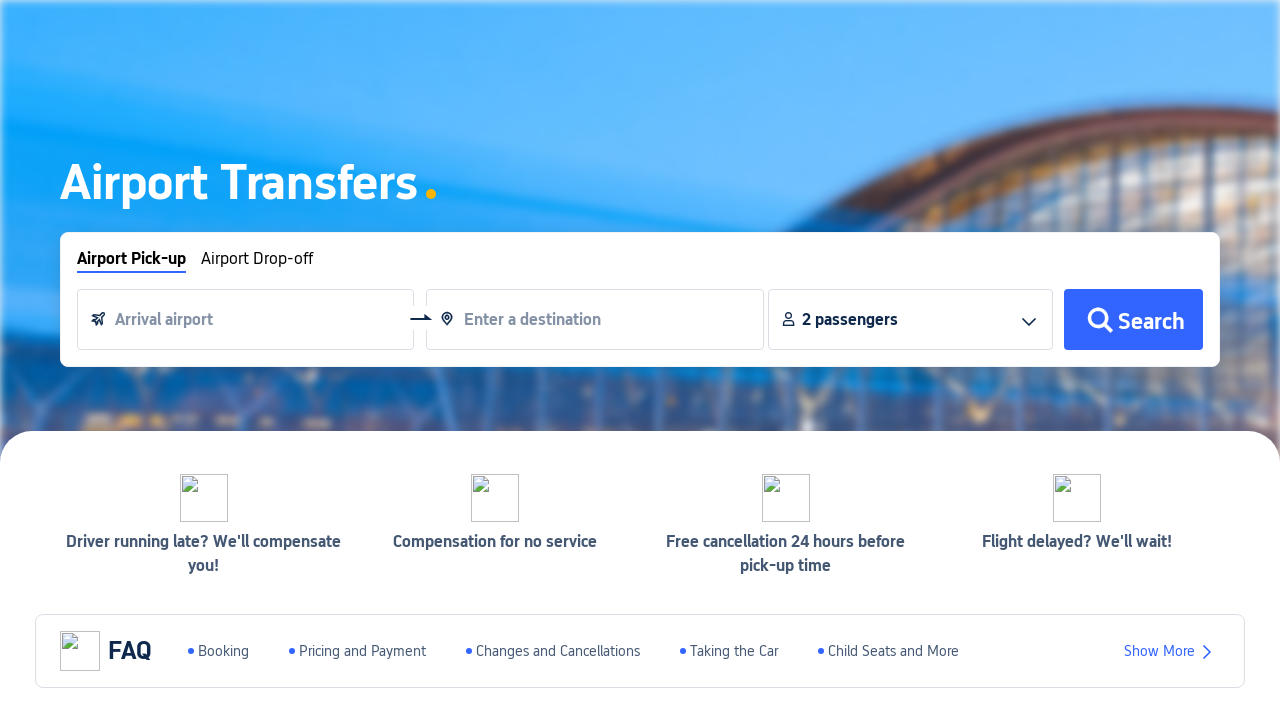

Clicked search button without filling required fields at (1133, 320) on #__next > div:nth-child(2) > div.index-layer > div.index-banner-wrapper > div.in
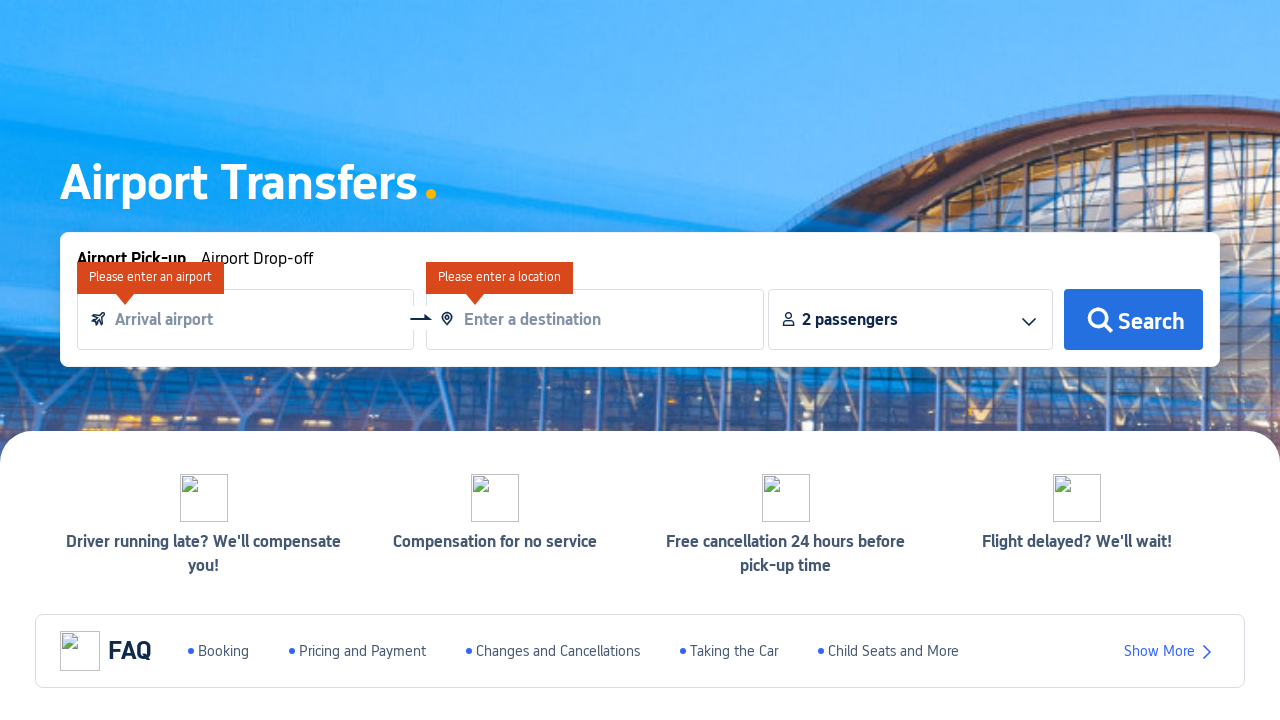

Error message appeared validating that search requires filled fields
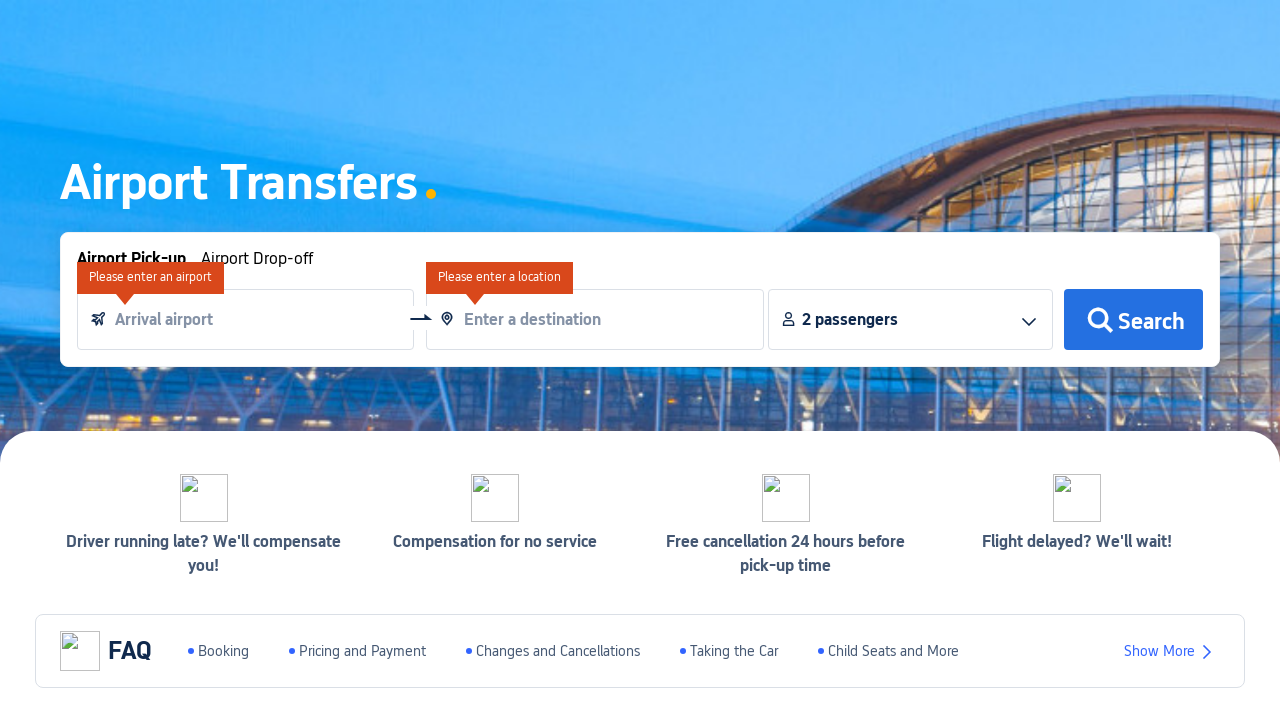

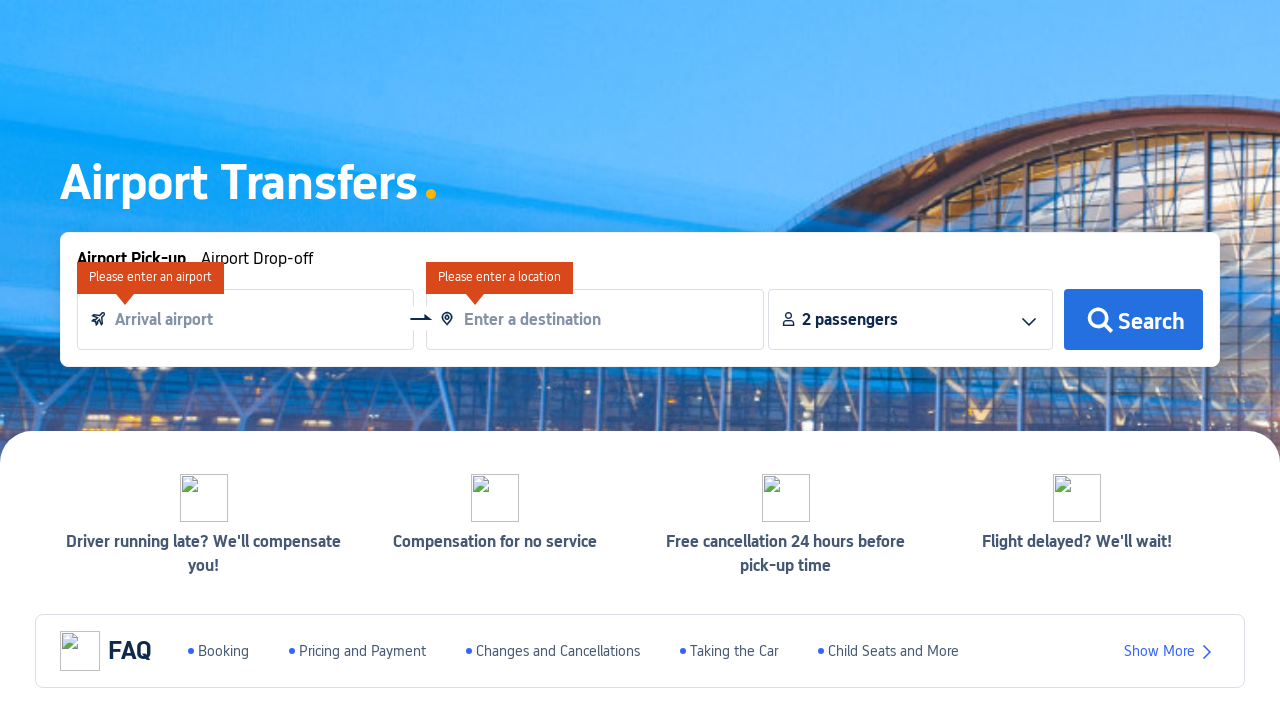